Tests registration form validation by entering mismatched password and confirm password fields, then verifying the error message is displayed.

Starting URL: https://naveenautomationlabs.com/opencart/index.php?route=account/register

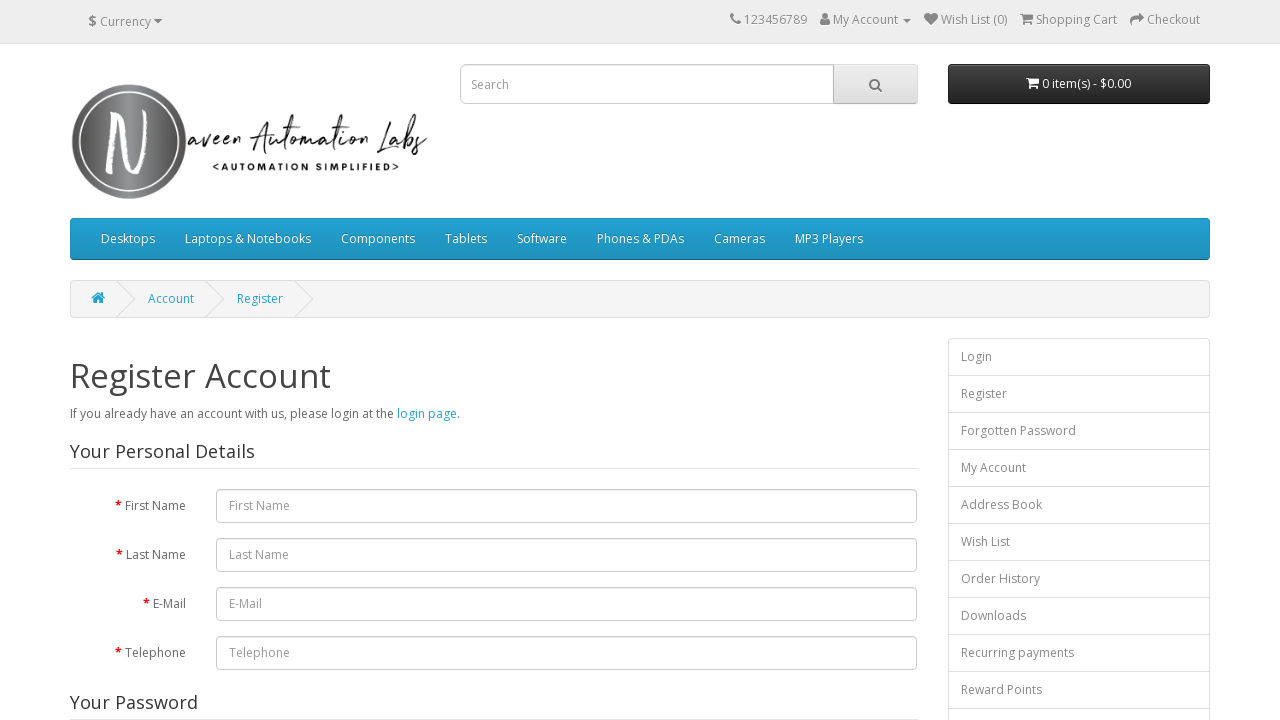

Clicked privacy policy checkbox at (825, 424) on input[name='agree']
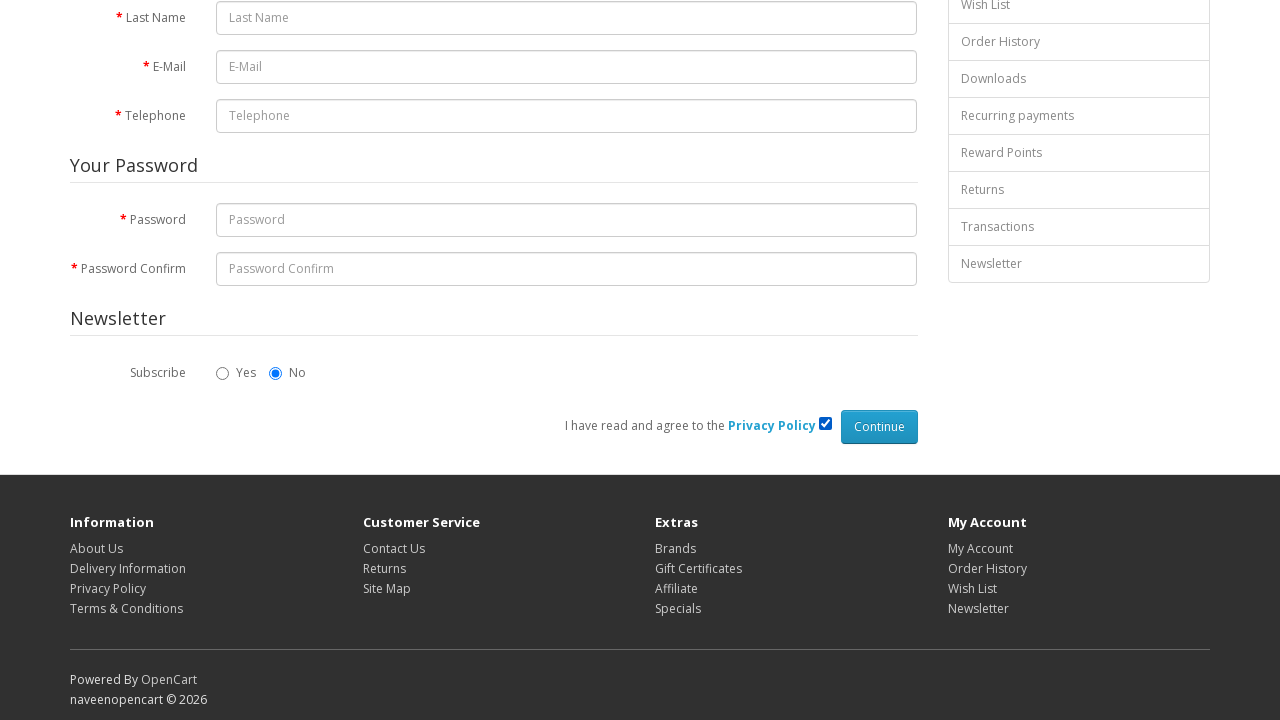

Filled first name field with 'Raja' on #input-firstname
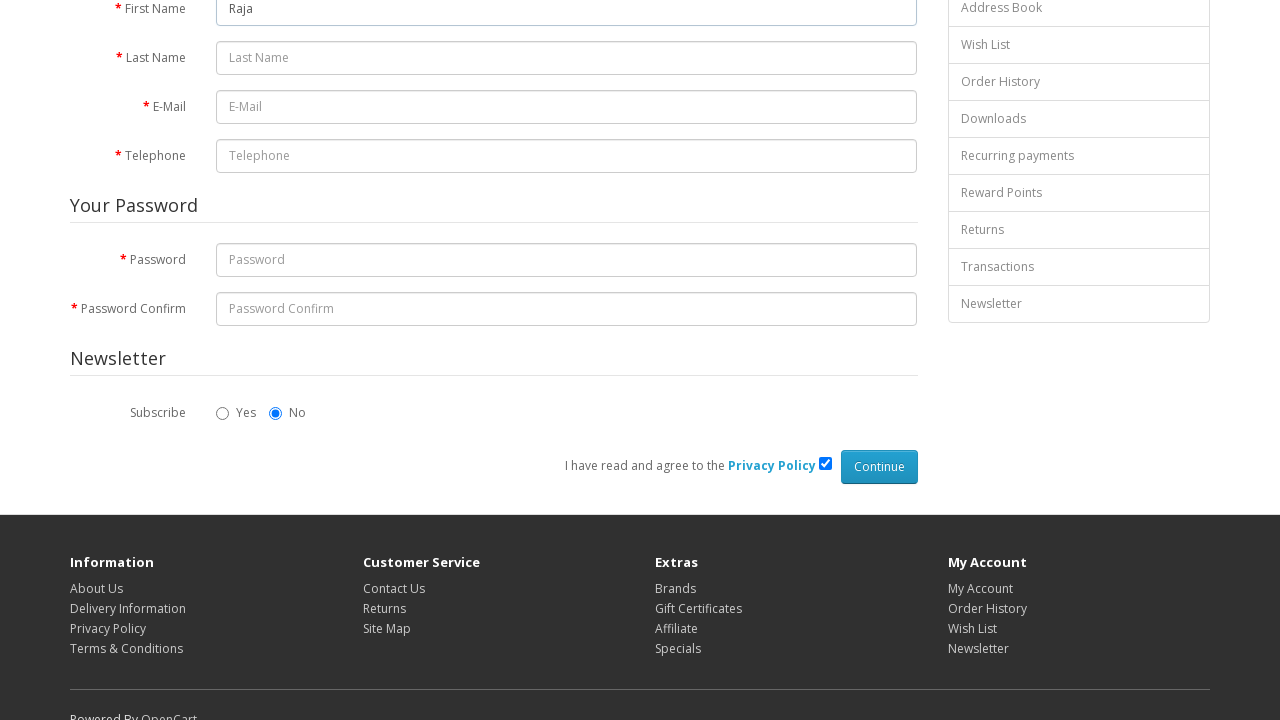

Filled last name field with 'Dutta' on #input-lastname
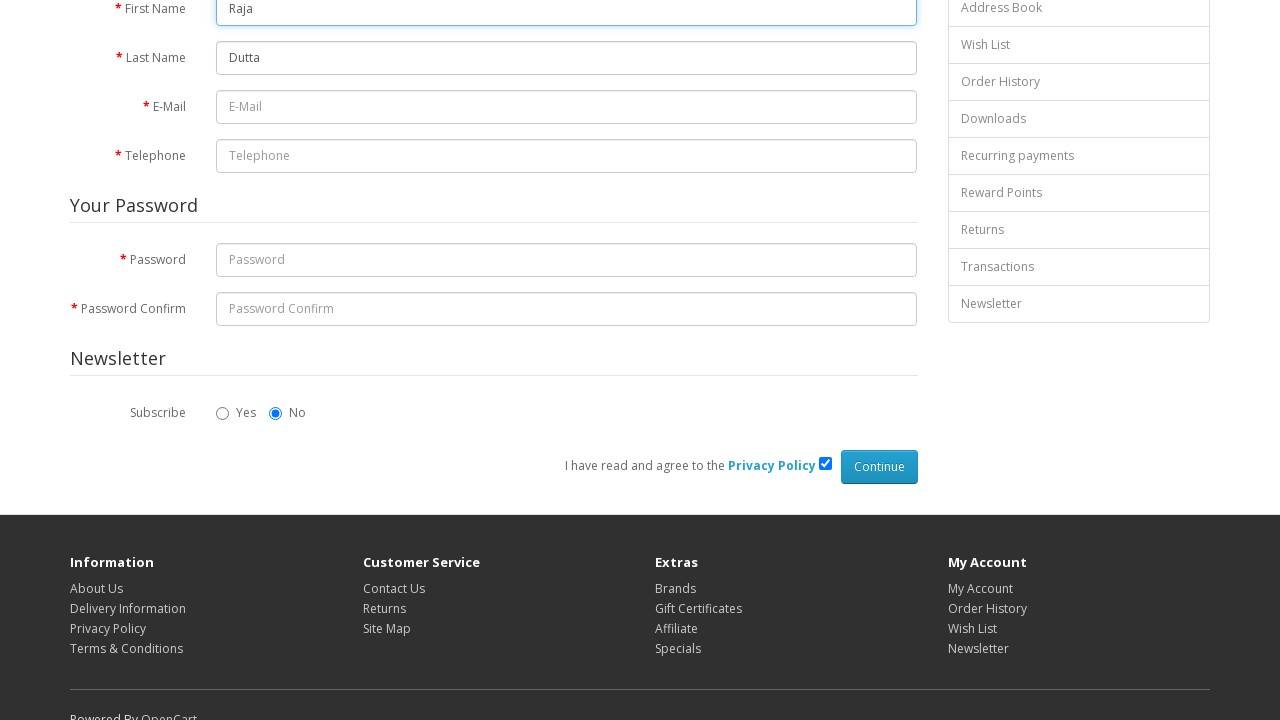

Filled email field with 'dutta_test92@example.com' on #input-email
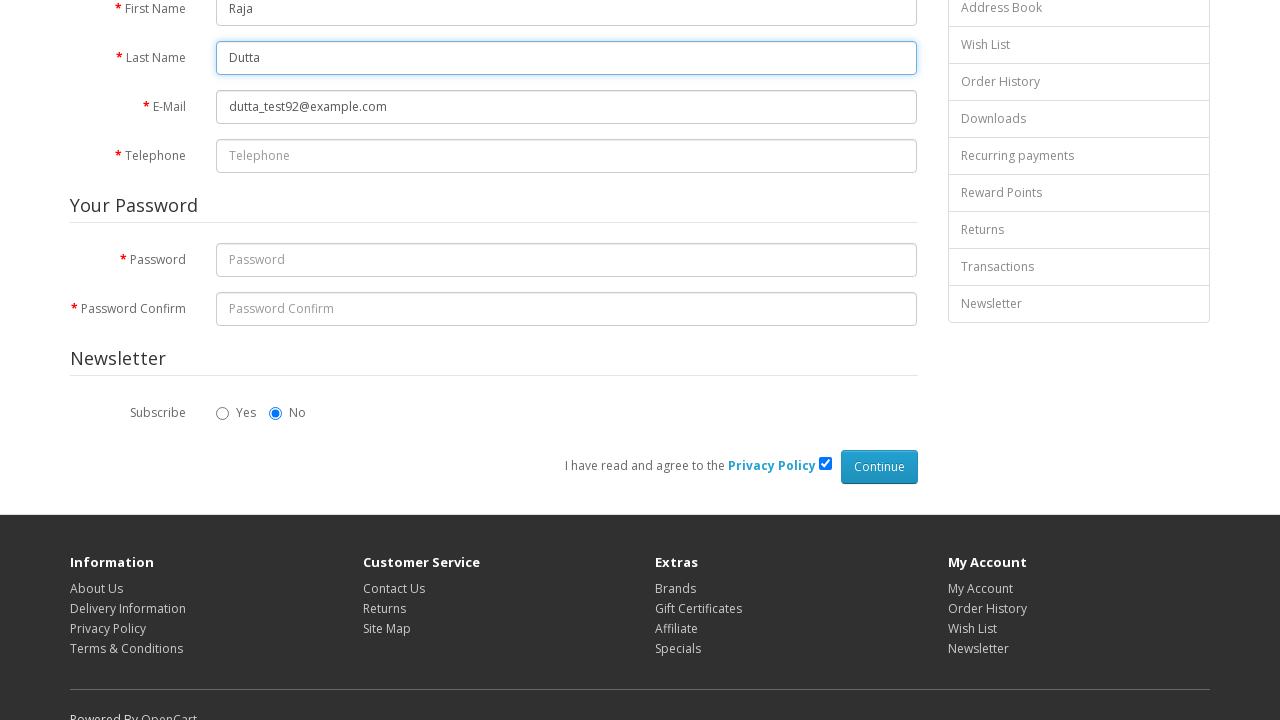

Filled telephone field with '9876543210' on #input-telephone
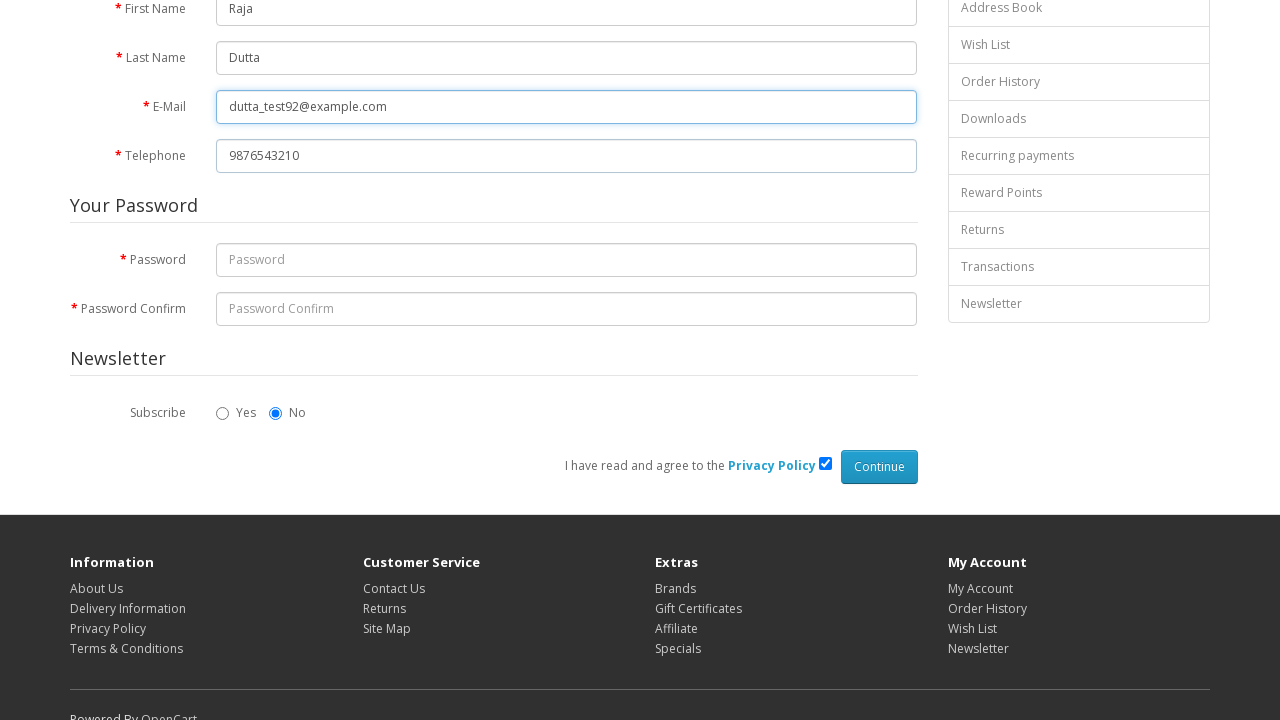

Filled password field with 'password123' on #input-password
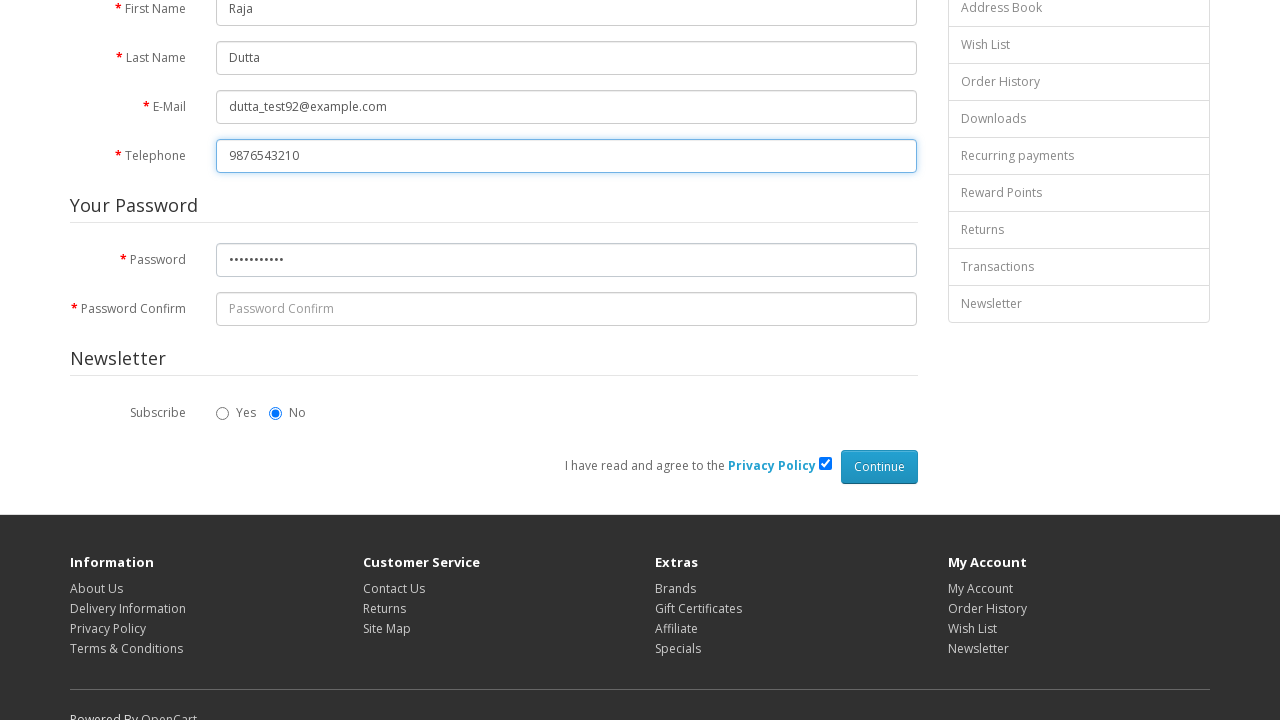

Filled confirm password field with mismatched value 'differentpass456' on #input-confirm
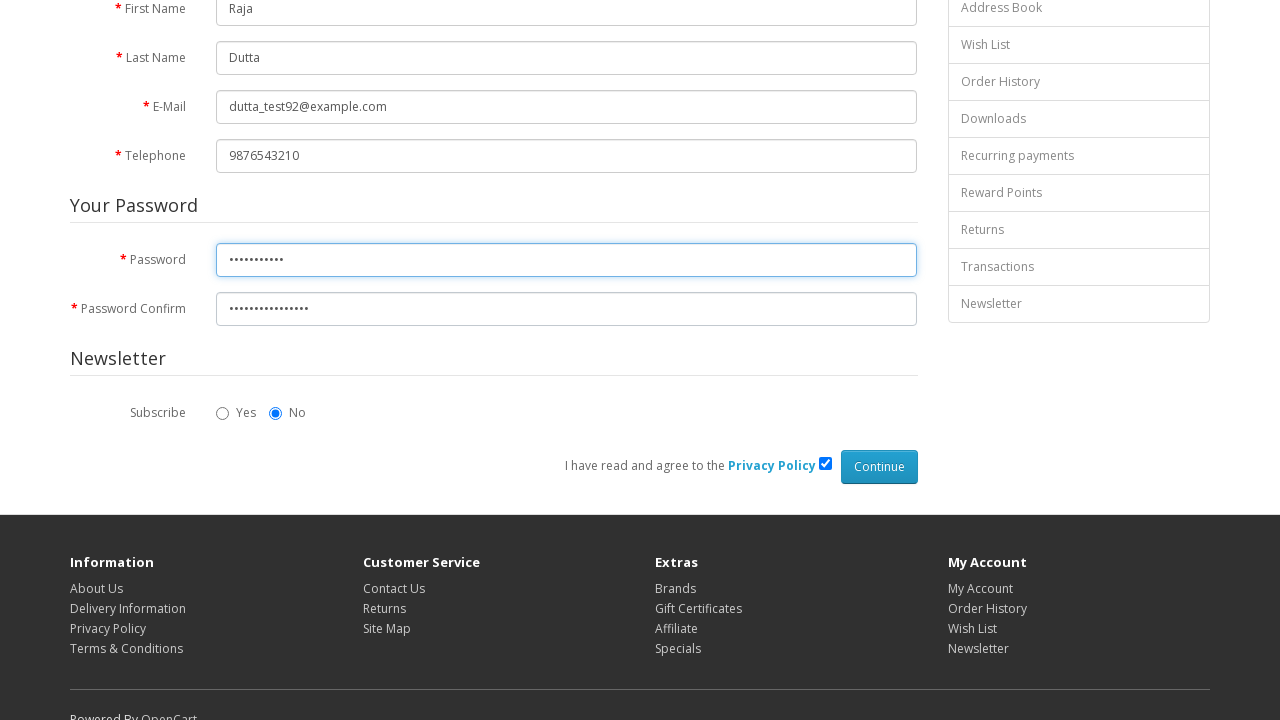

Clicked newsletter subscription checkbox at (276, 413) on xpath=//div[@class='form-group']/div/label[2]/input
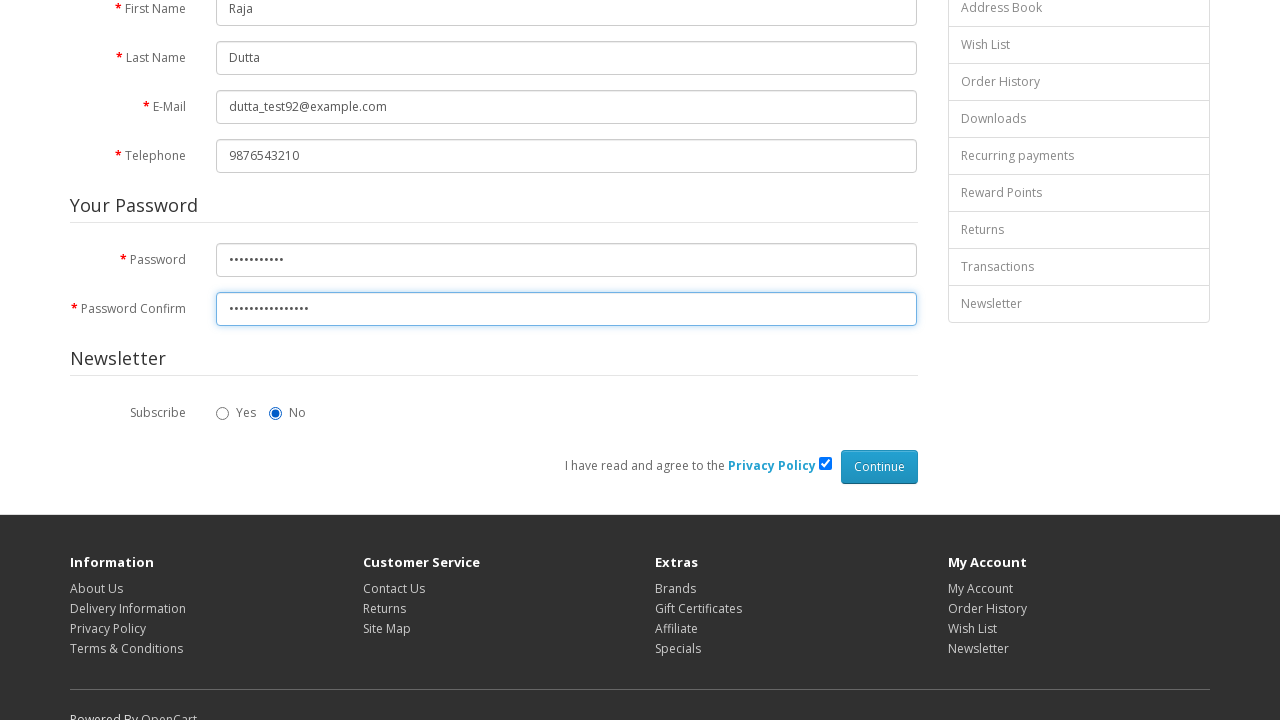

Clicked submit button to attempt registration at (879, 467) on input[type='submit']
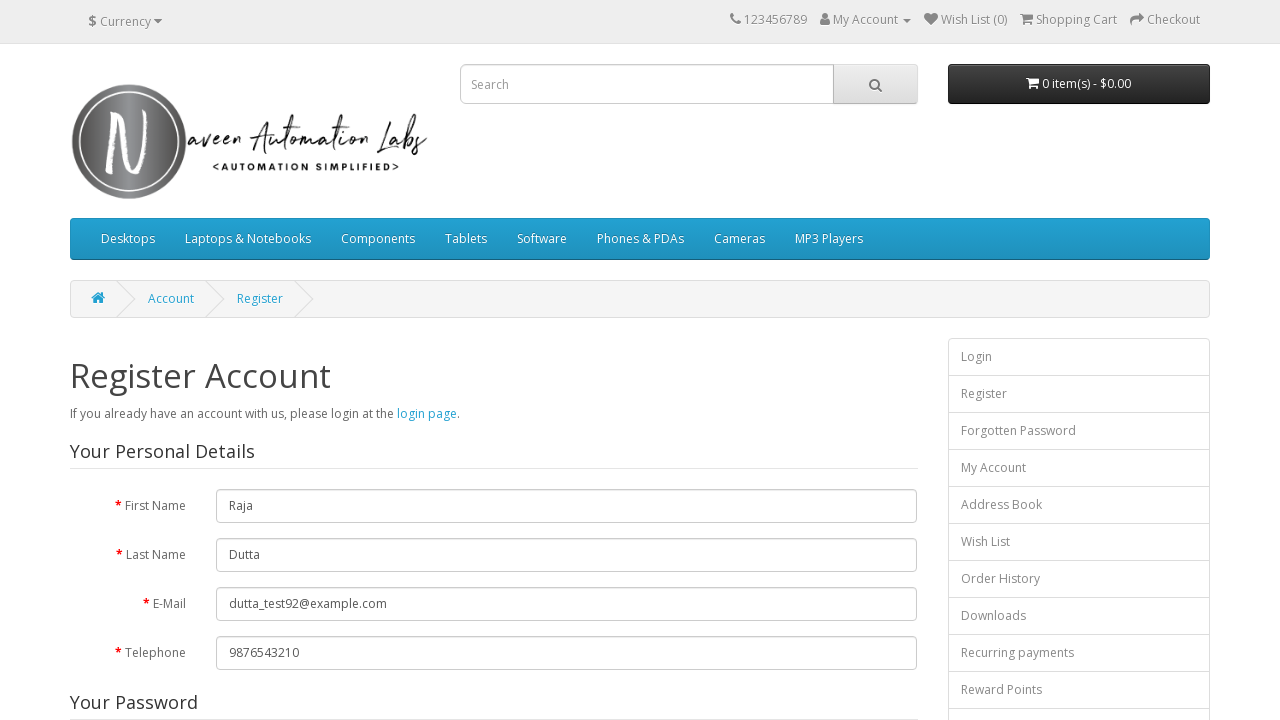

Password mismatch error message appeared on page
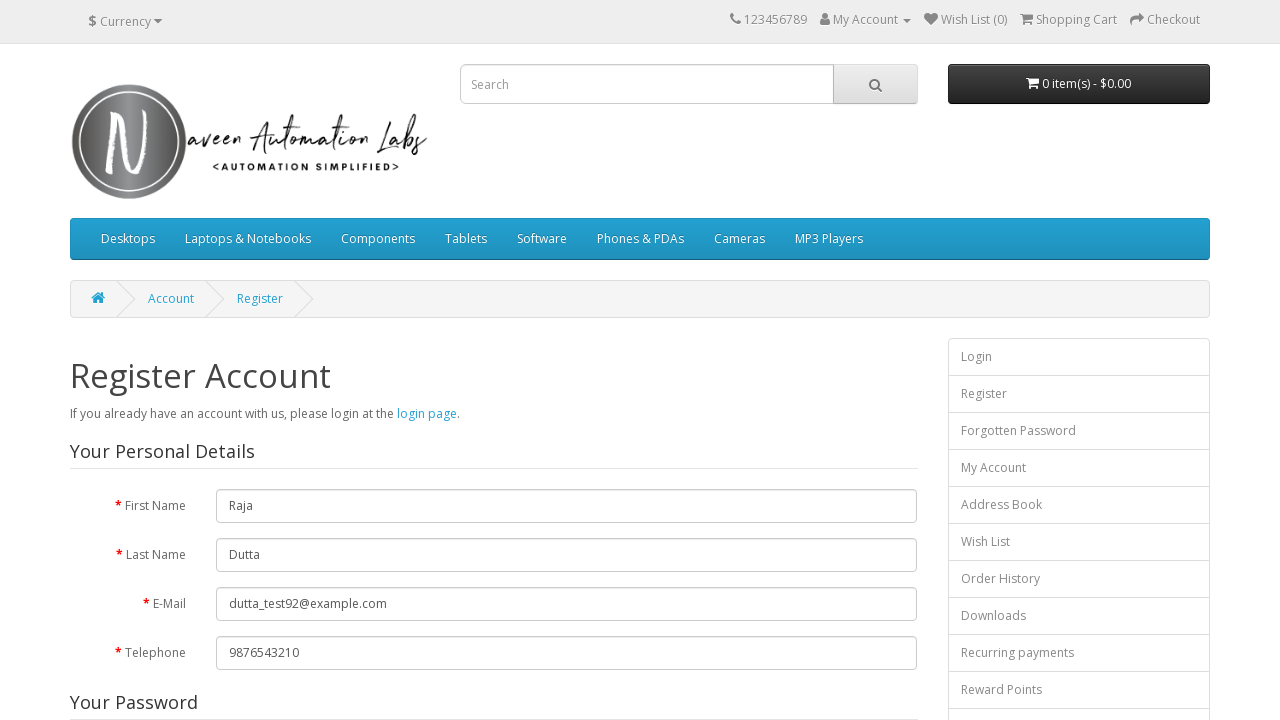

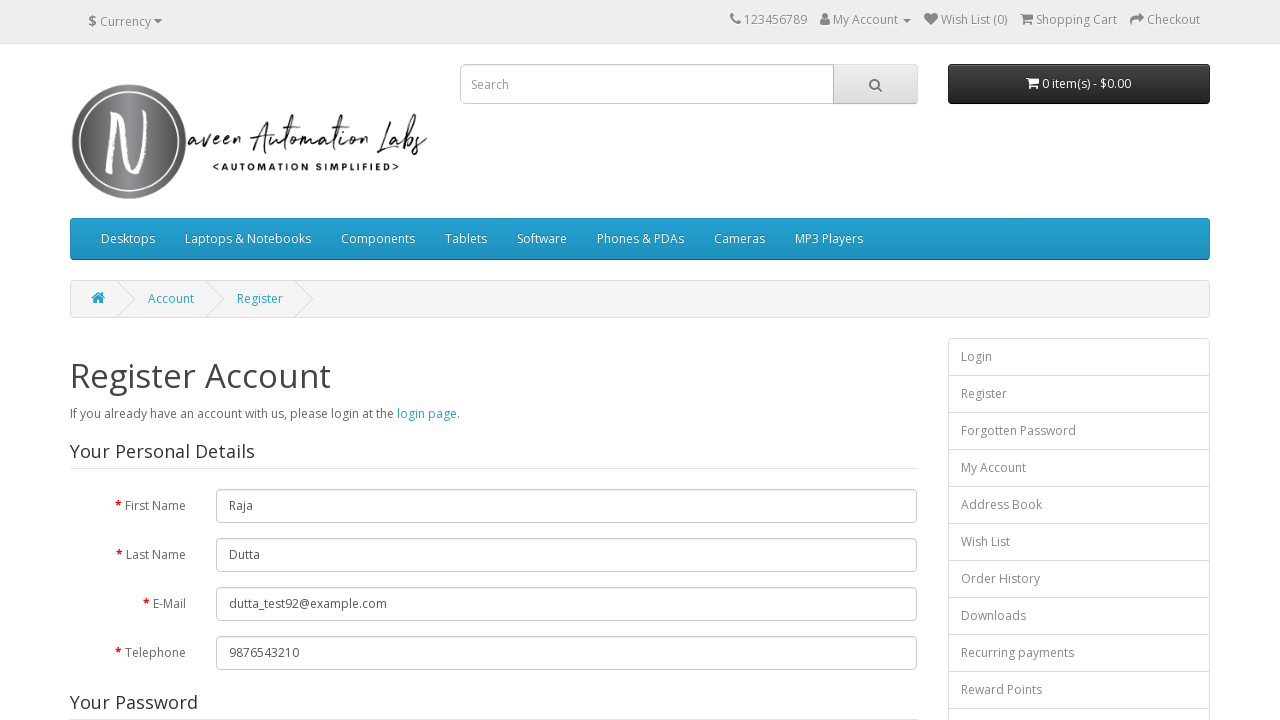